Tests unsuccessful contact form submission by navigating to the contact page and clicking submit without filling in any form fields, to verify validation behavior.

Starting URL: https://atid.store/

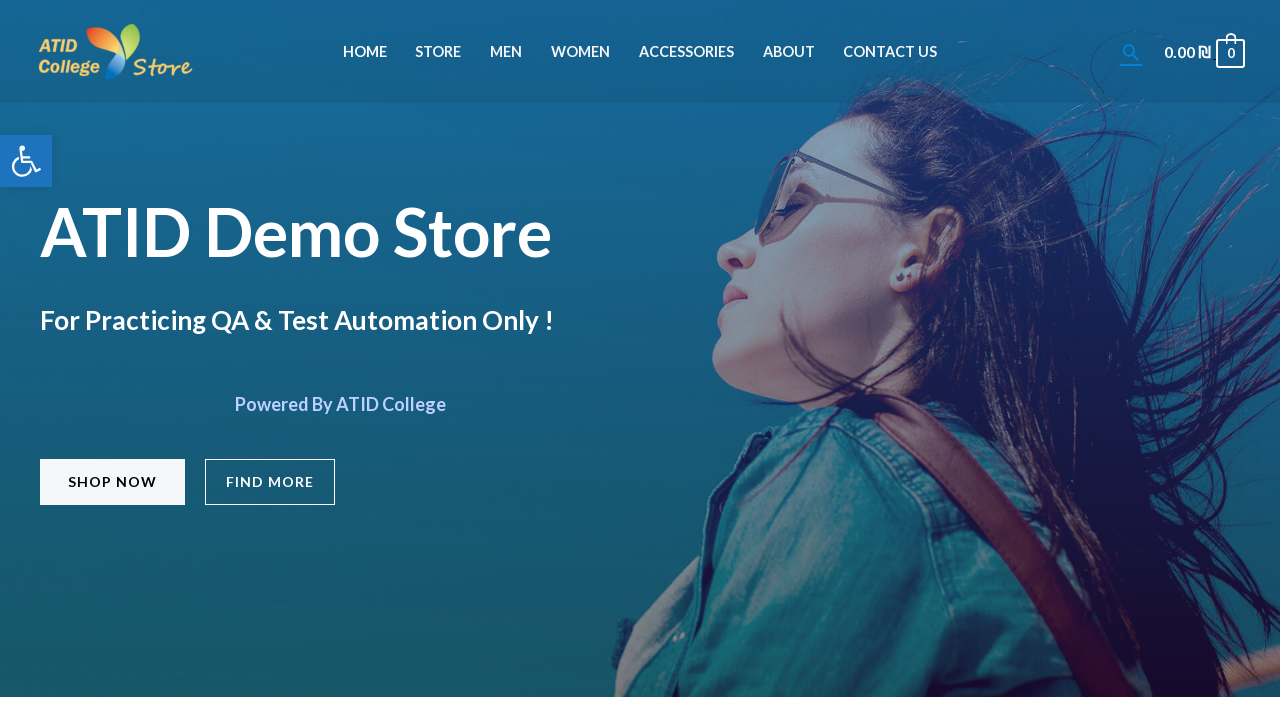

Clicked on Contact Us menu item at (890, 52) on xpath=//*[@id='menu-item-829']/a
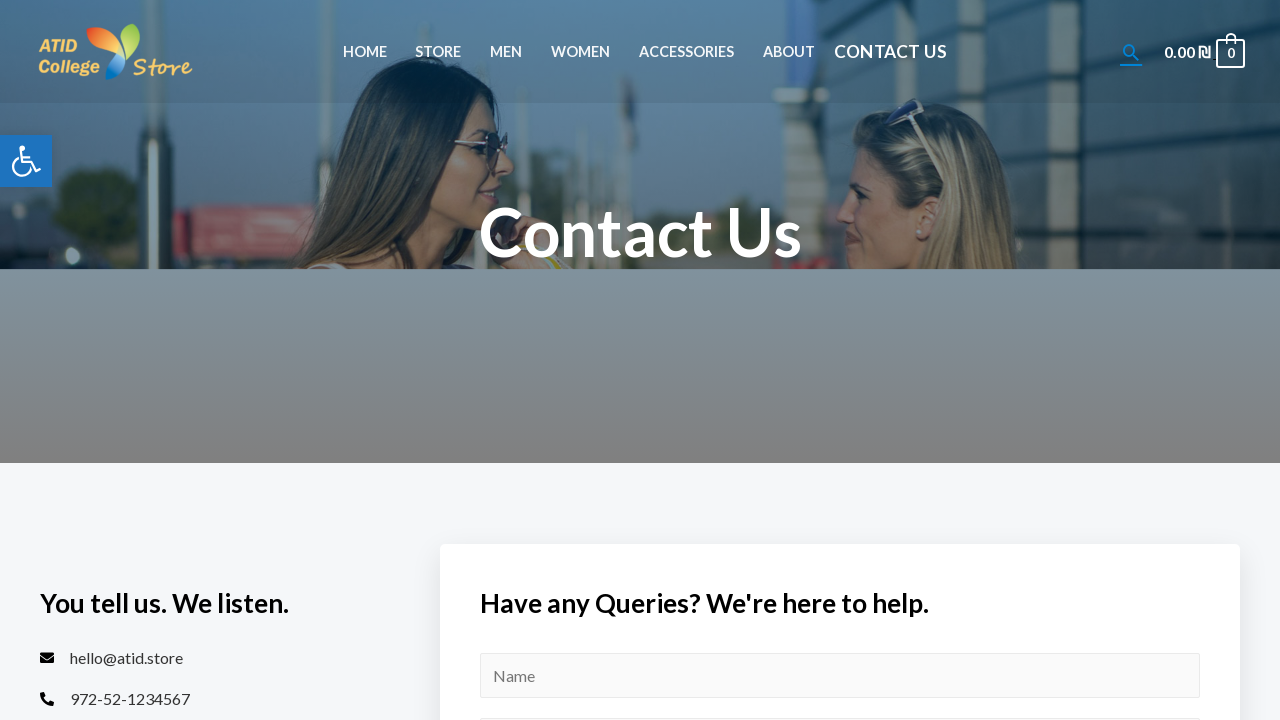

Clicked submit button without filling any form fields at (567, 360) on #wpforms-submit-15
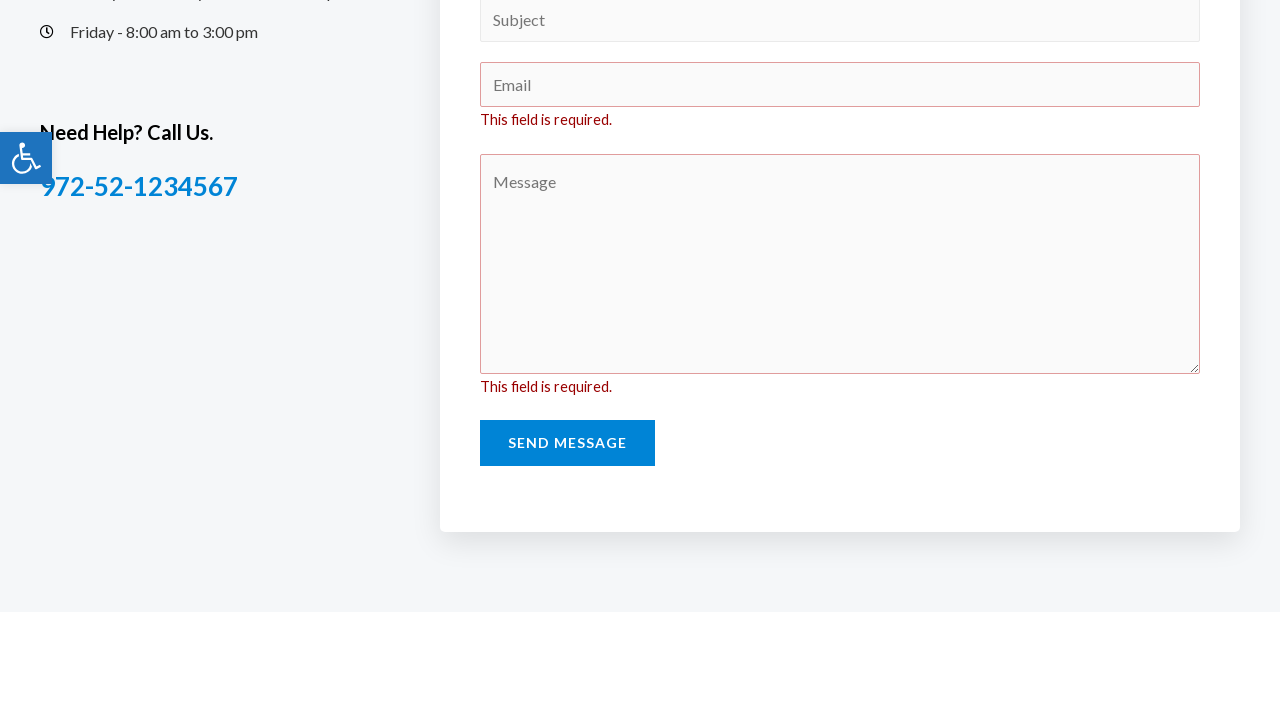

Waited 3 seconds for validation response
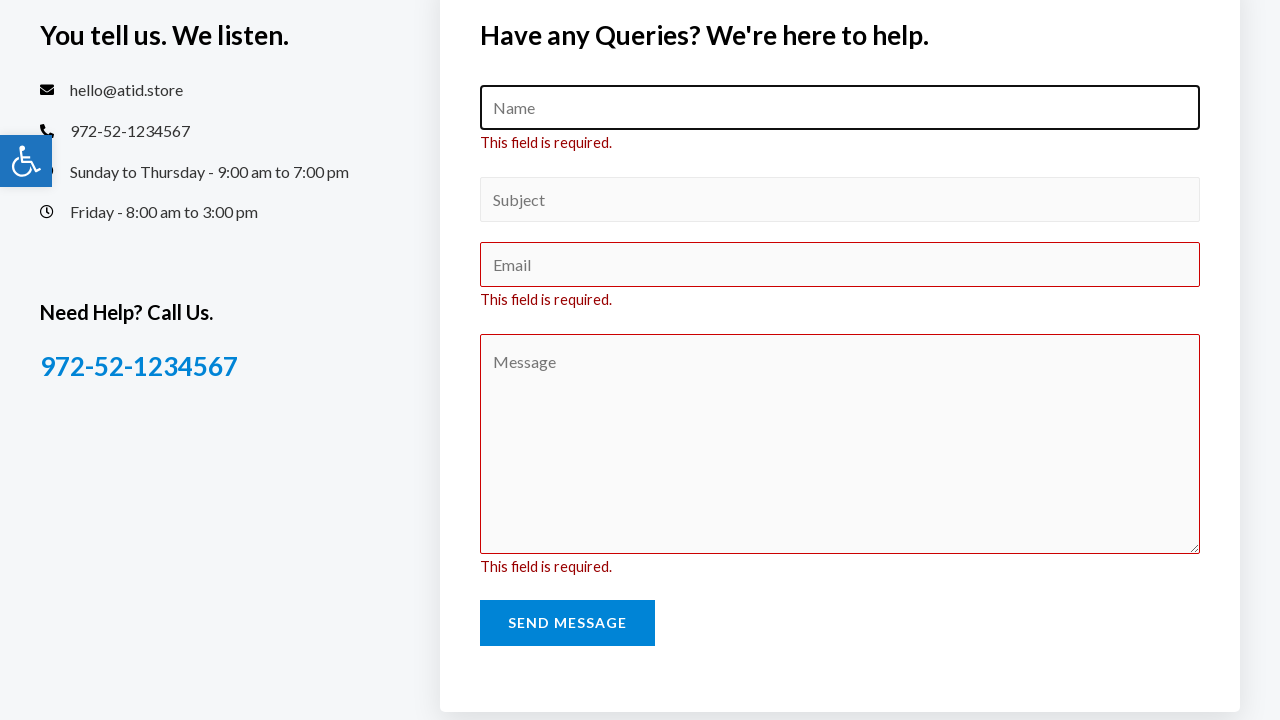

Clicked submit button again to attempt another empty form submission at (567, 623) on #wpforms-submit-15
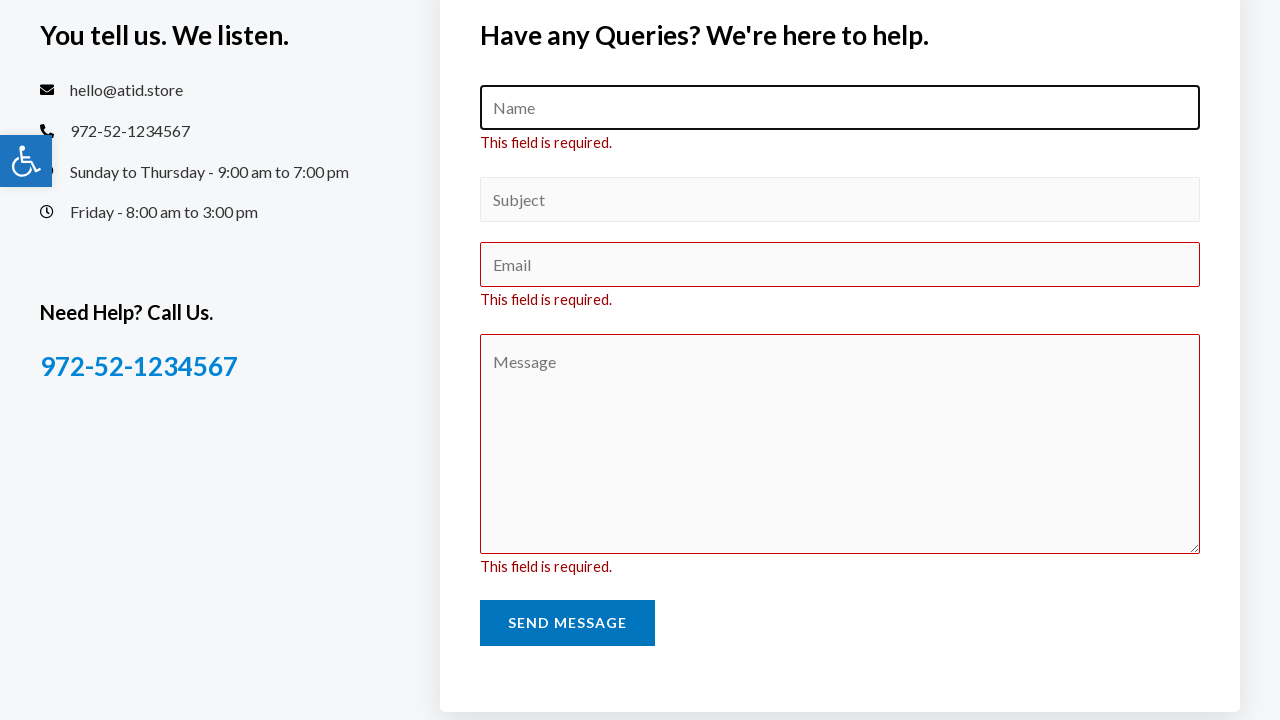

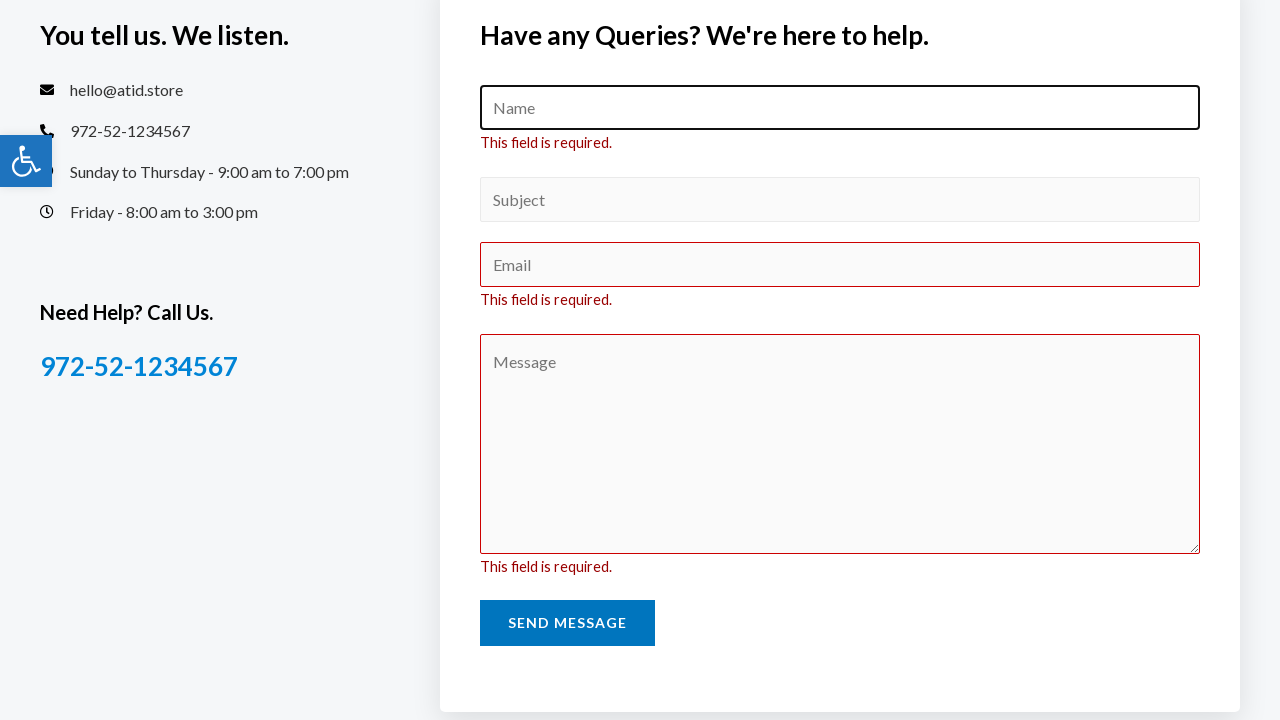